Tests creating multiple todo items in a TodoMVC application by filling in the input field and pressing Enter for each item, then verifying each todo appears in the list.

Starting URL: https://demo.playwright.dev/todomvc/

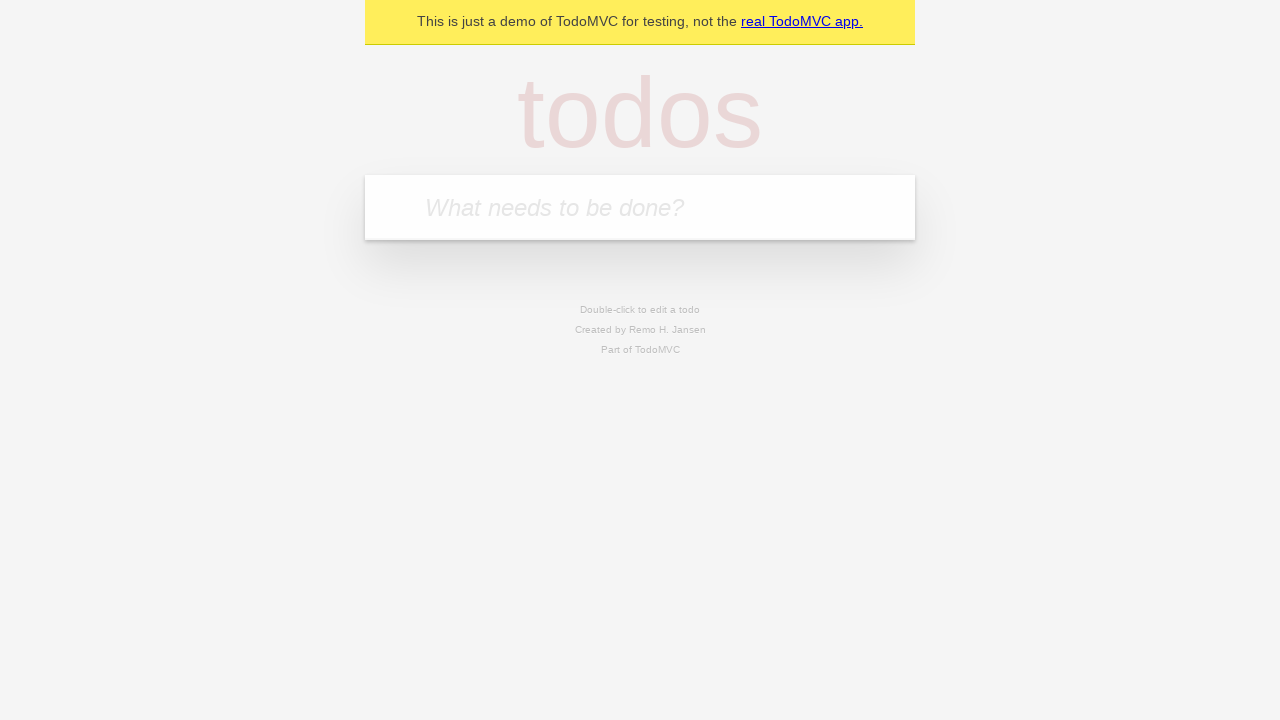

Filled todo input with first item: 'Ăn sáng' on input[placeholder='What needs to be done?']
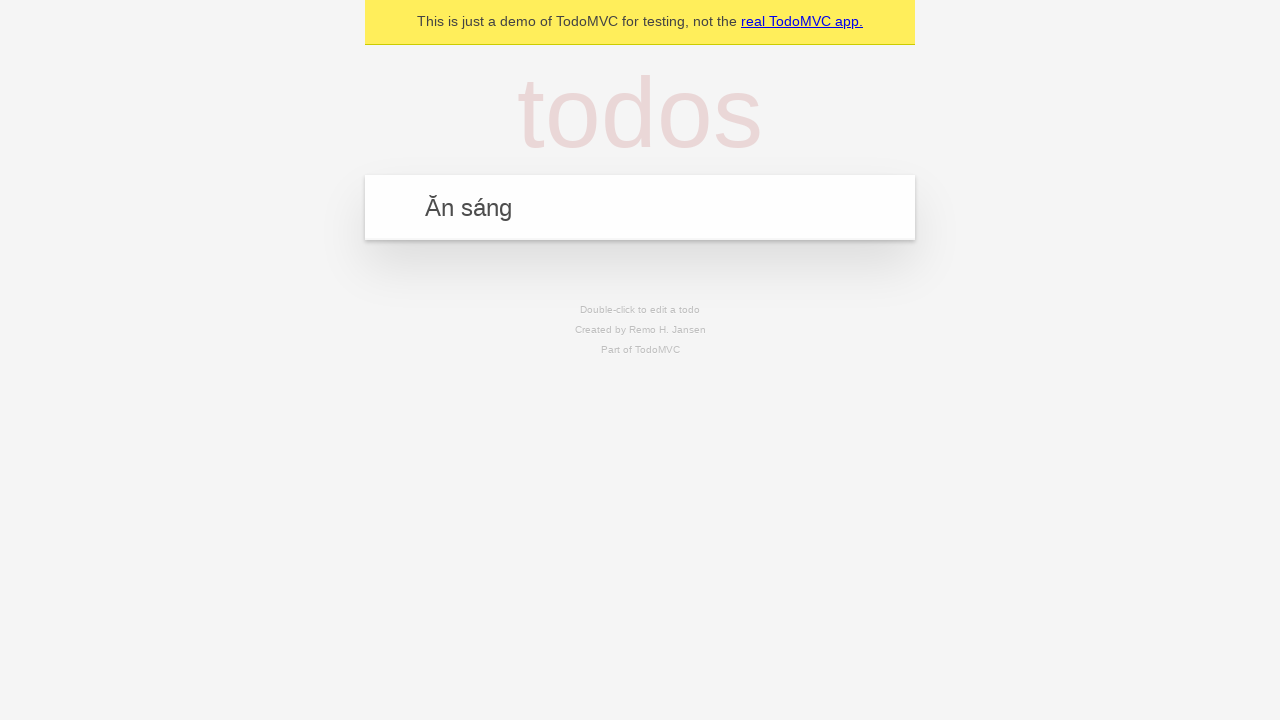

Pressed Enter to create first todo on input[placeholder='What needs to be done?']
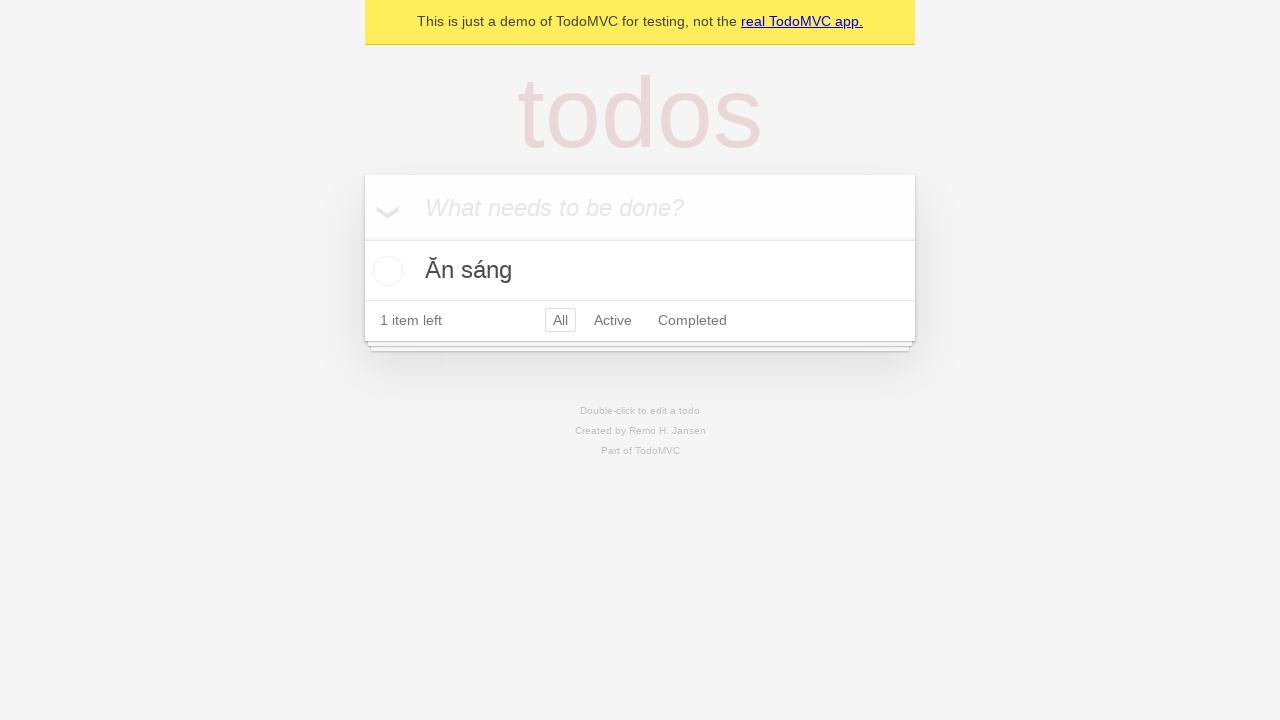

First todo appeared in the list
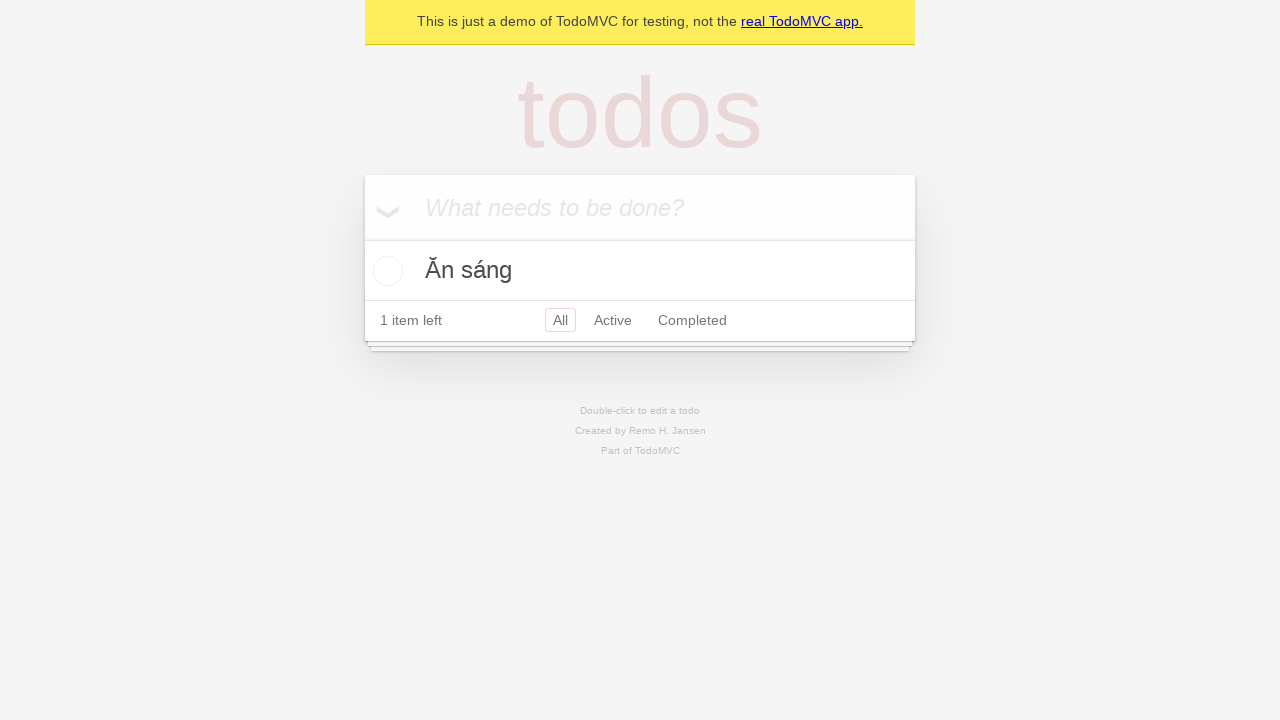

Filled todo input with second item: 'Học Playwright' on input[placeholder='What needs to be done?']
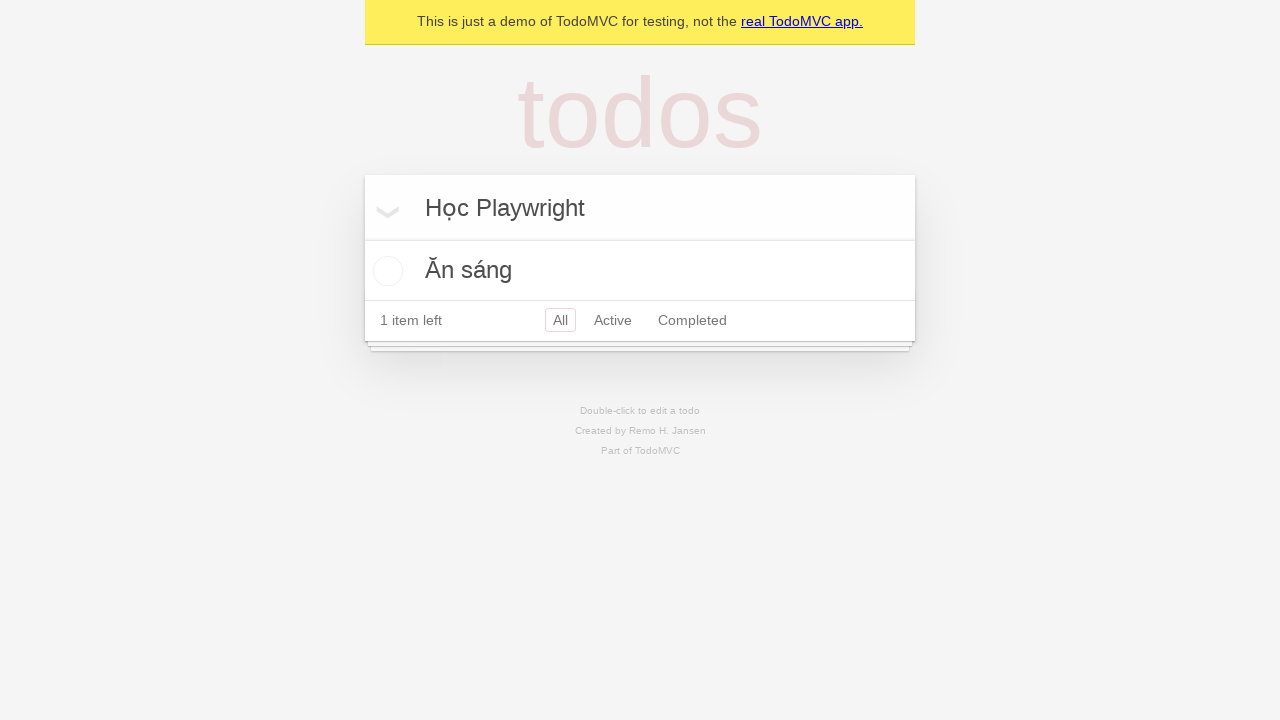

Pressed Enter to create second todo on input[placeholder='What needs to be done?']
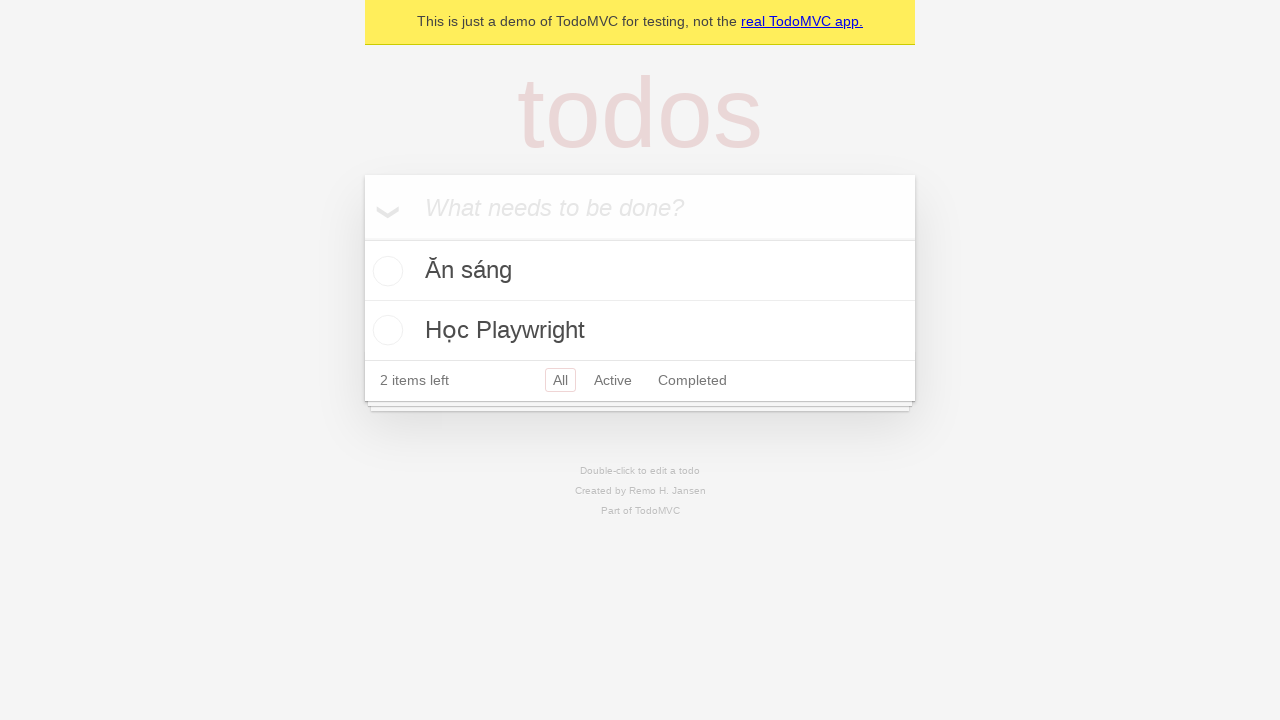

Filled todo input with third item: 'Thực hành Playwright' on input[placeholder='What needs to be done?']
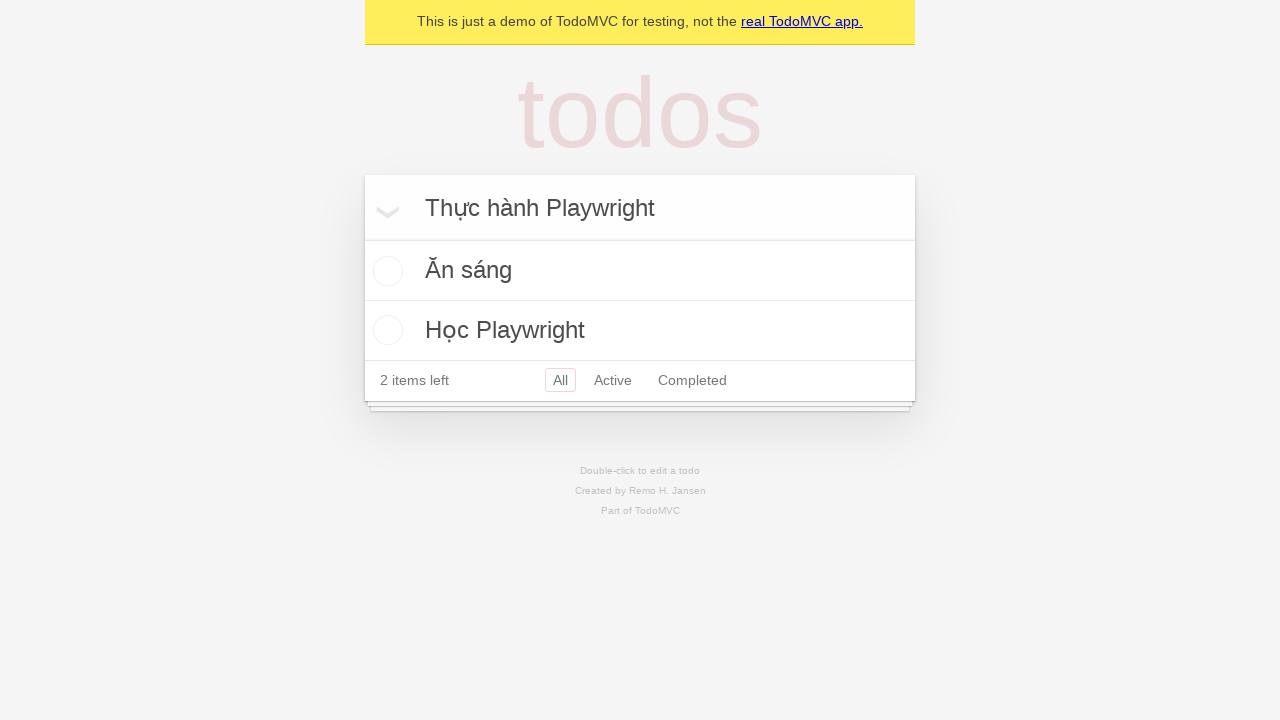

Pressed Enter to create third todo on input[placeholder='What needs to be done?']
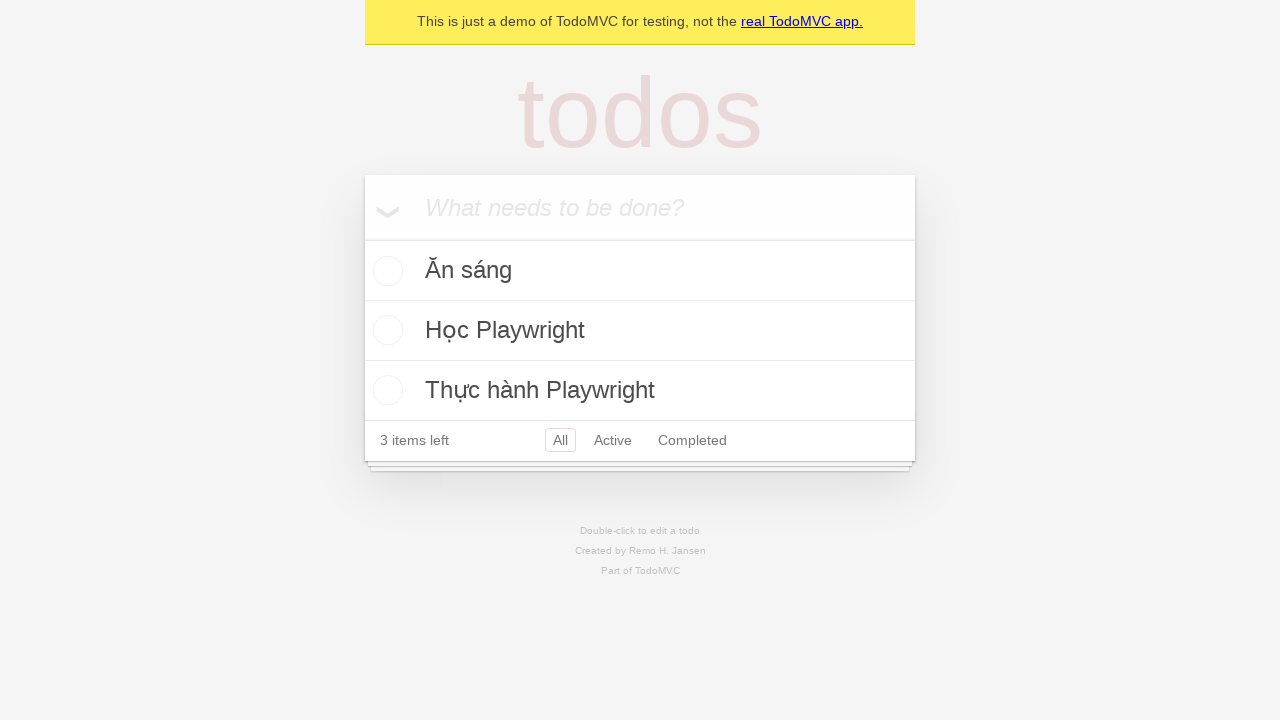

Filled todo input with fourth item: 'Nộp bài tập' on input[placeholder='What needs to be done?']
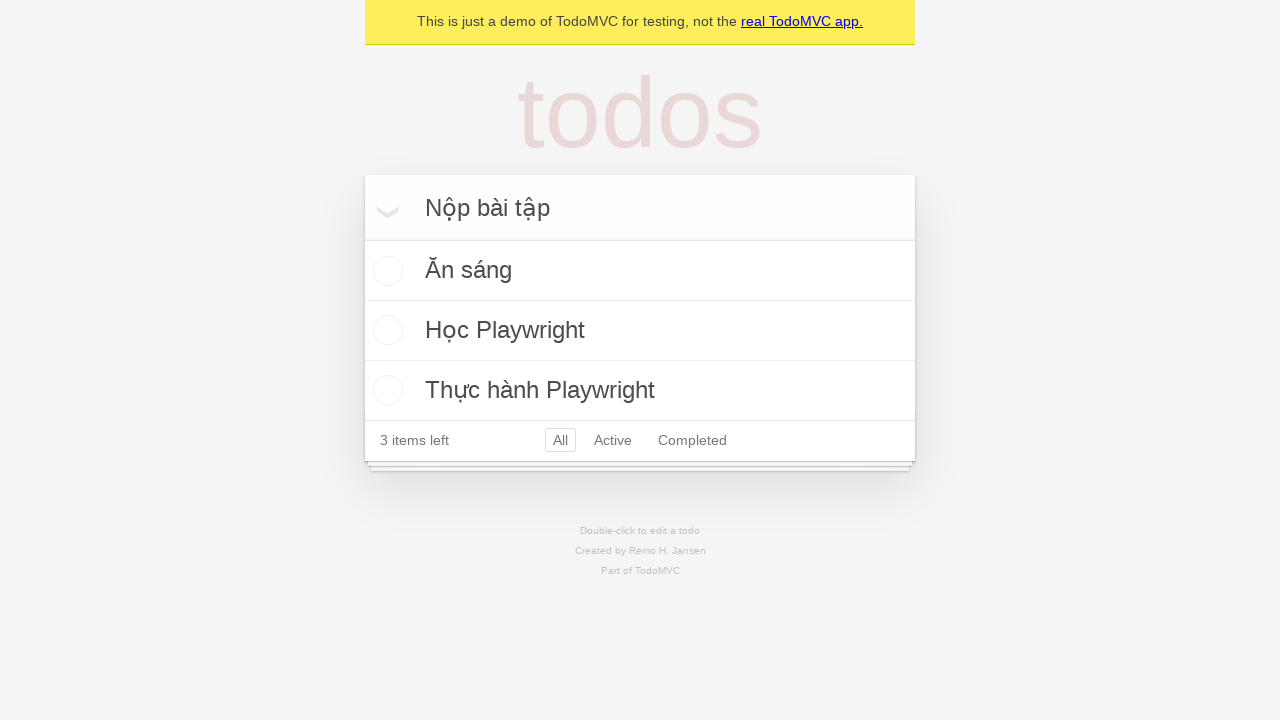

Pressed Enter to create fourth todo on input[placeholder='What needs to be done?']
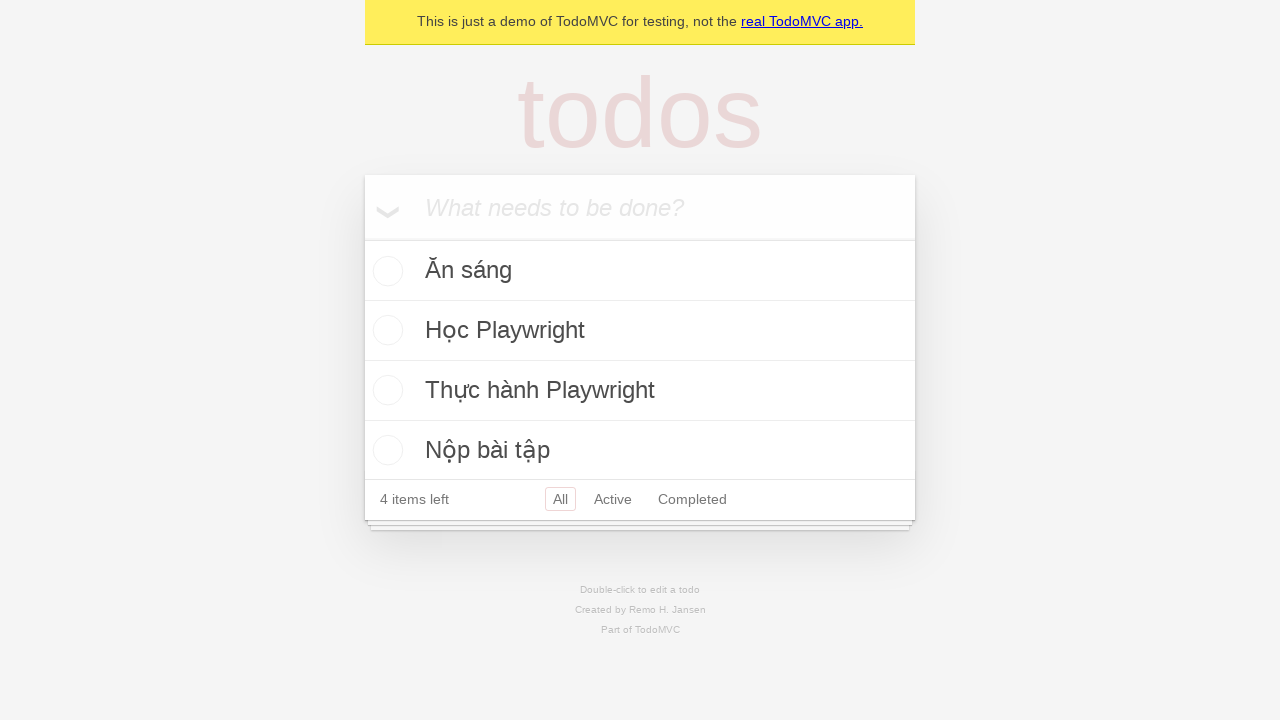

All four todos are now visible in the list
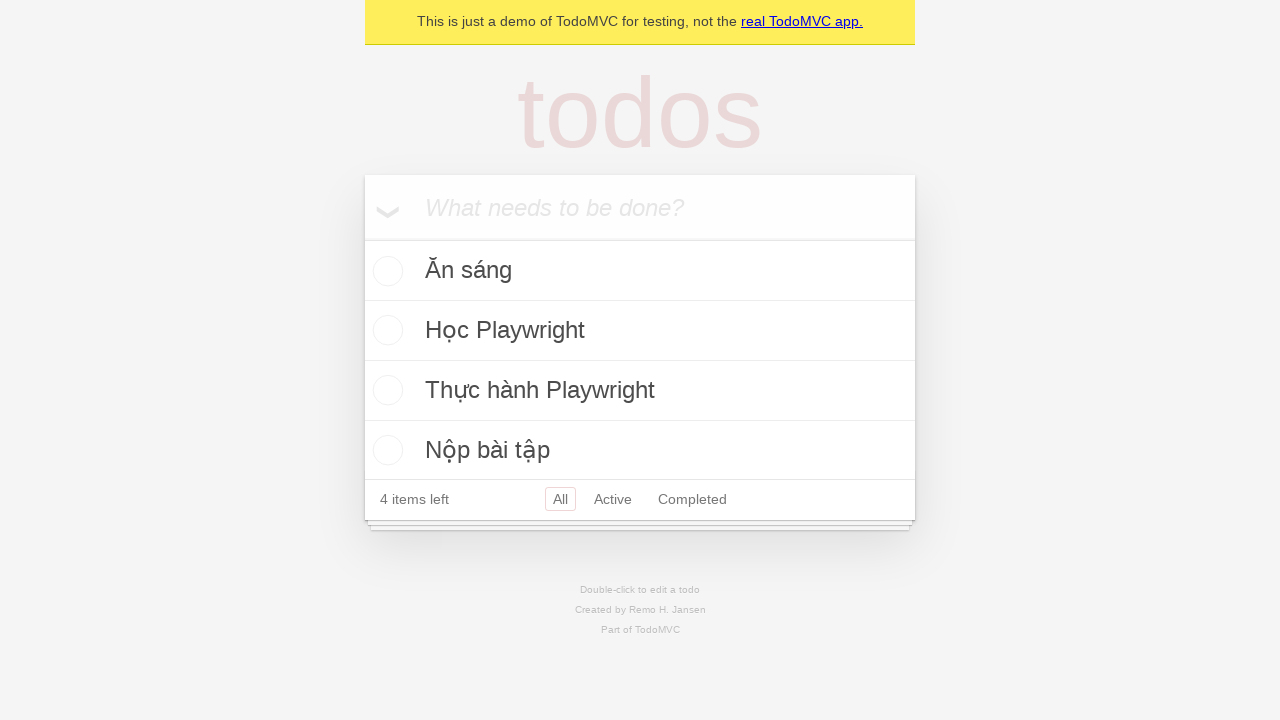

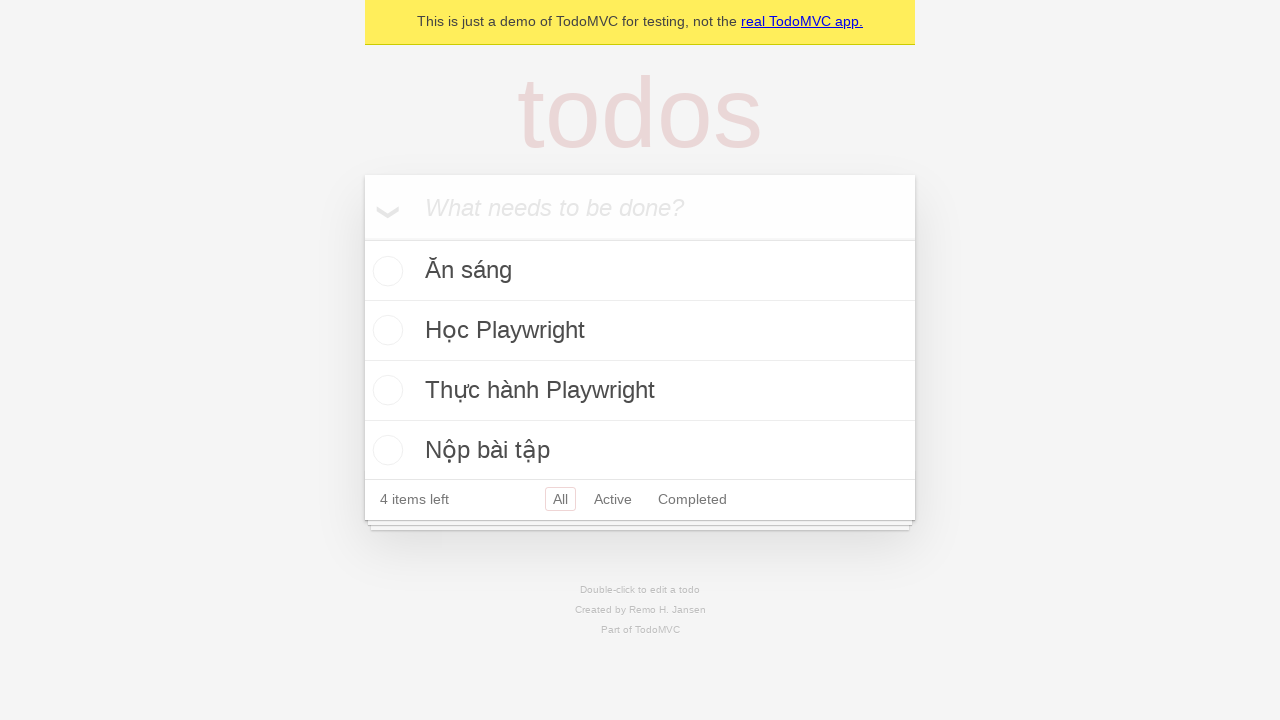